Tests a request form interface by clicking the Send Request button multiple times and toggling various checkbox options (Fluid, Serverless, Server) in different combinations

Starting URL: https://fluid0.vercel.app/

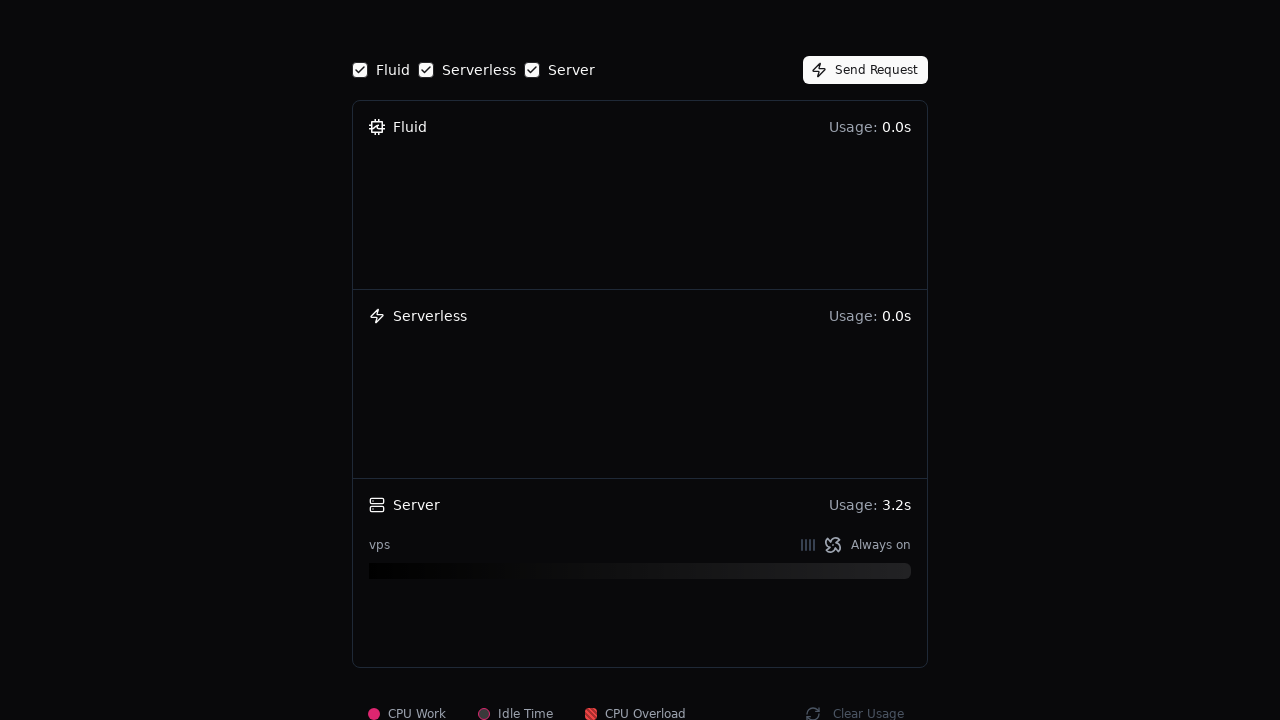

Clicked Send Request button at (866, 70) on internal:role=button[name="Send Request"i]
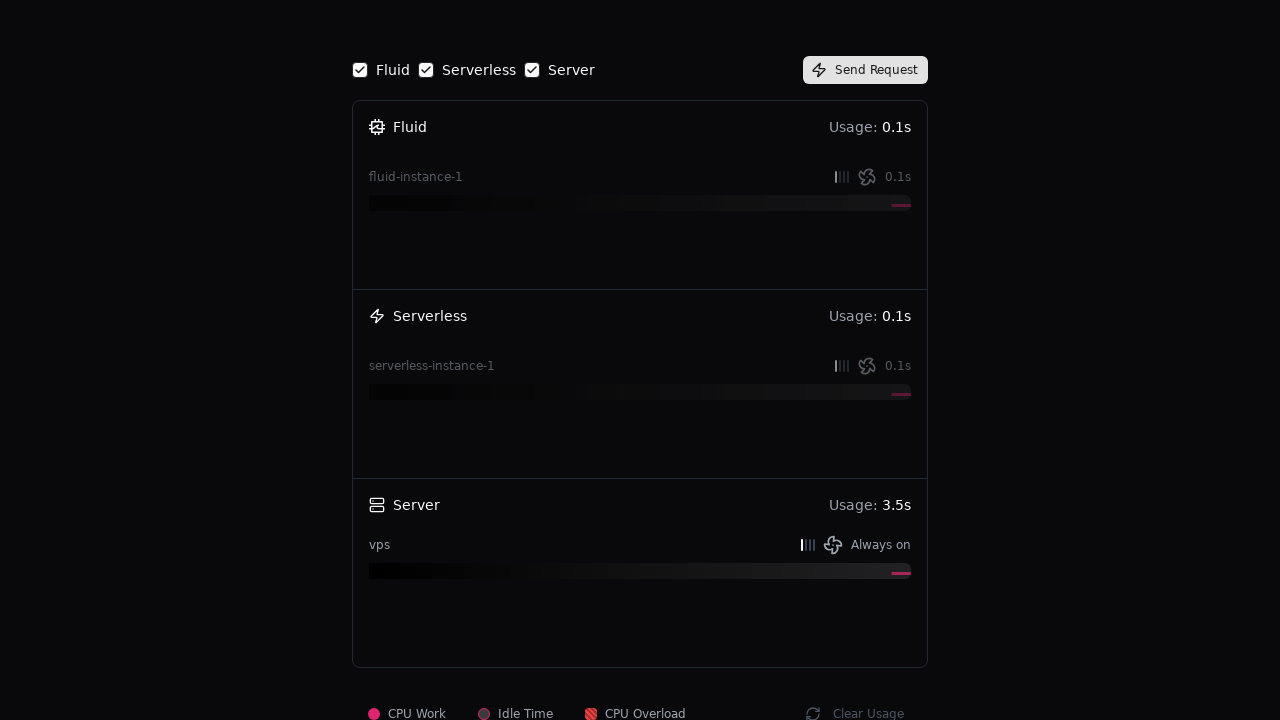

Double-clicked Send Request button at (866, 70) on internal:role=button[name="Send Request"i]
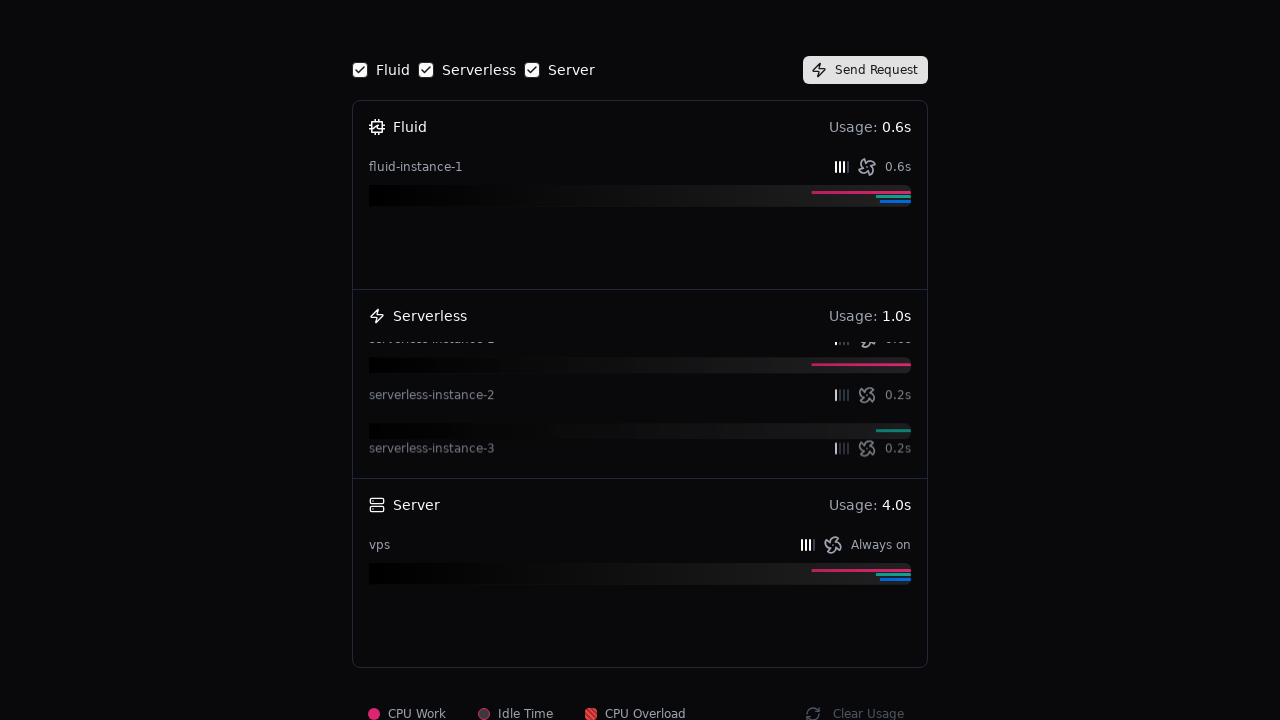

Toggled Fluid checkbox at (360, 70) on internal:role=checkbox[name="Fluid"i]
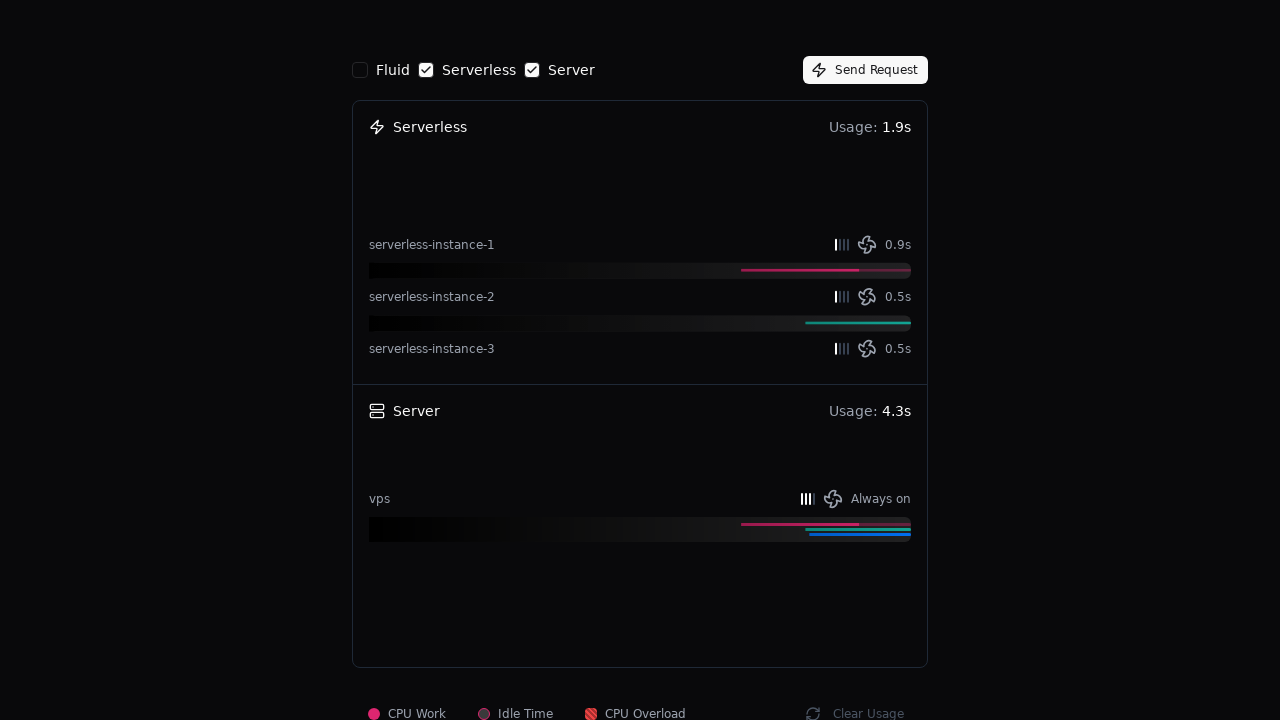

Toggled Serverless checkbox at (426, 70) on internal:role=checkbox[name="Serverless"i]
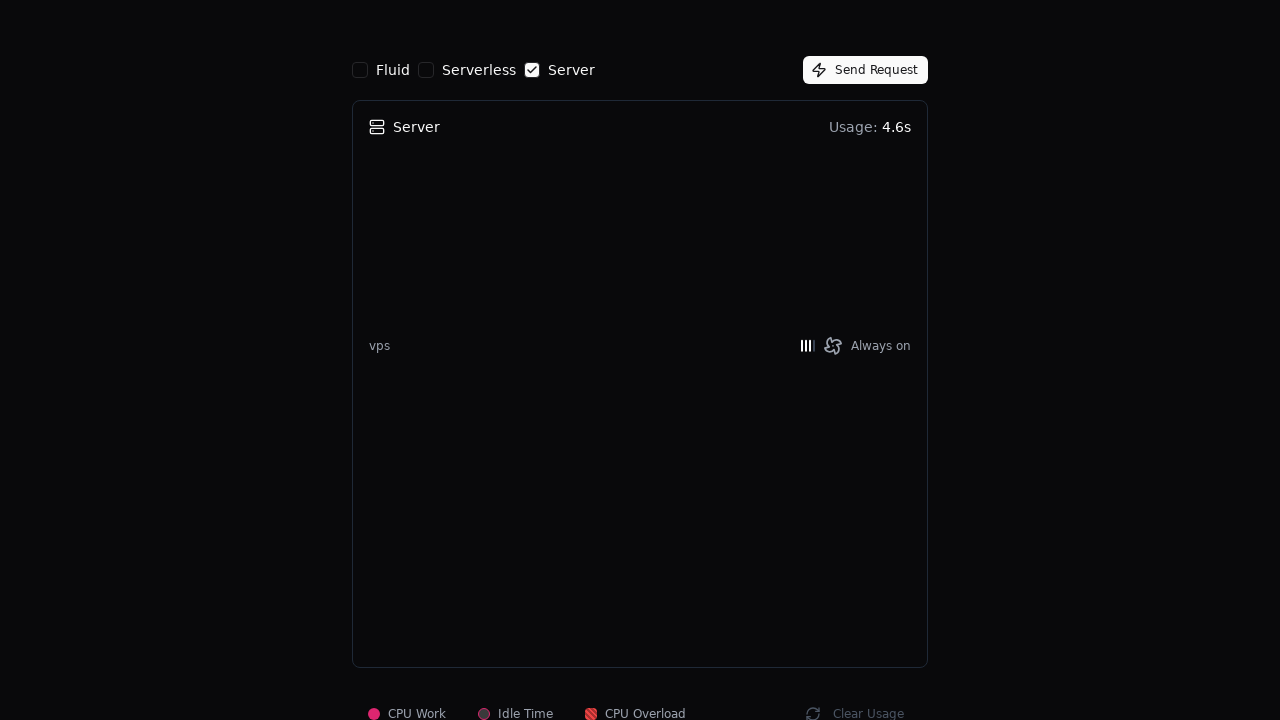

Clicked Send Request button at (866, 70) on internal:role=button[name="Send Request"i]
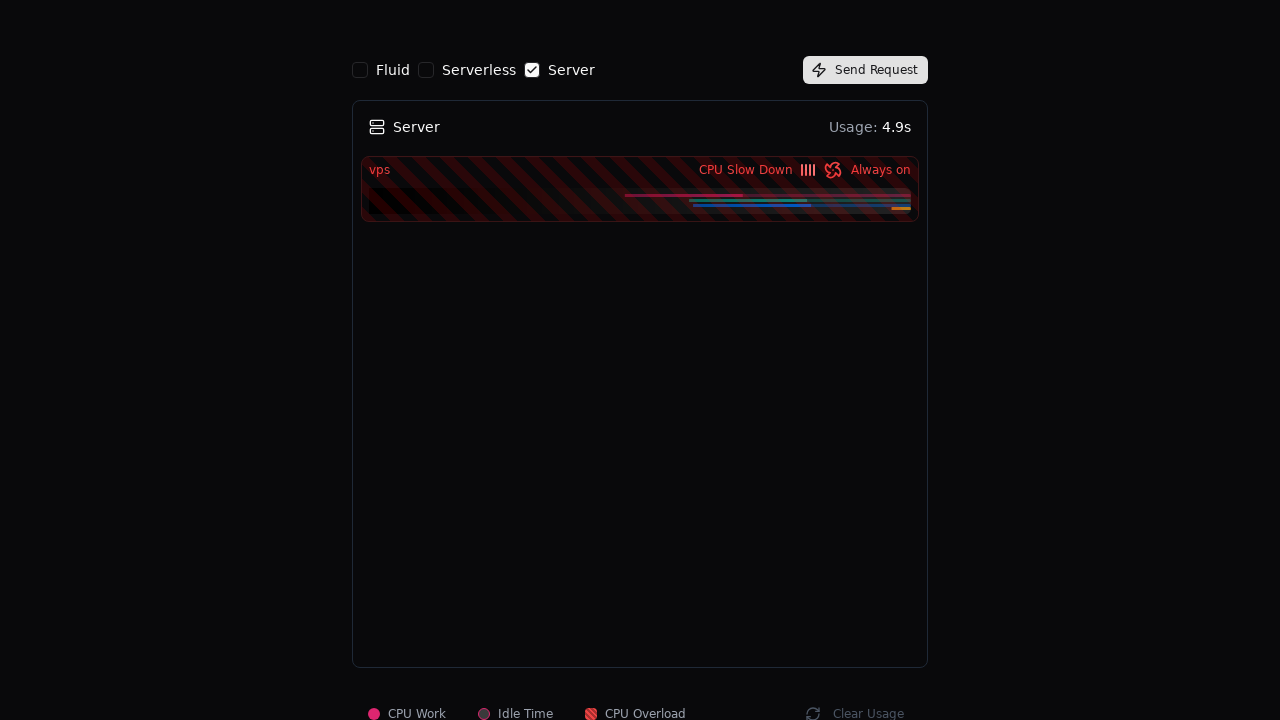

Toggled Server checkbox at (532, 70) on internal:role=checkbox[name="Server"s]
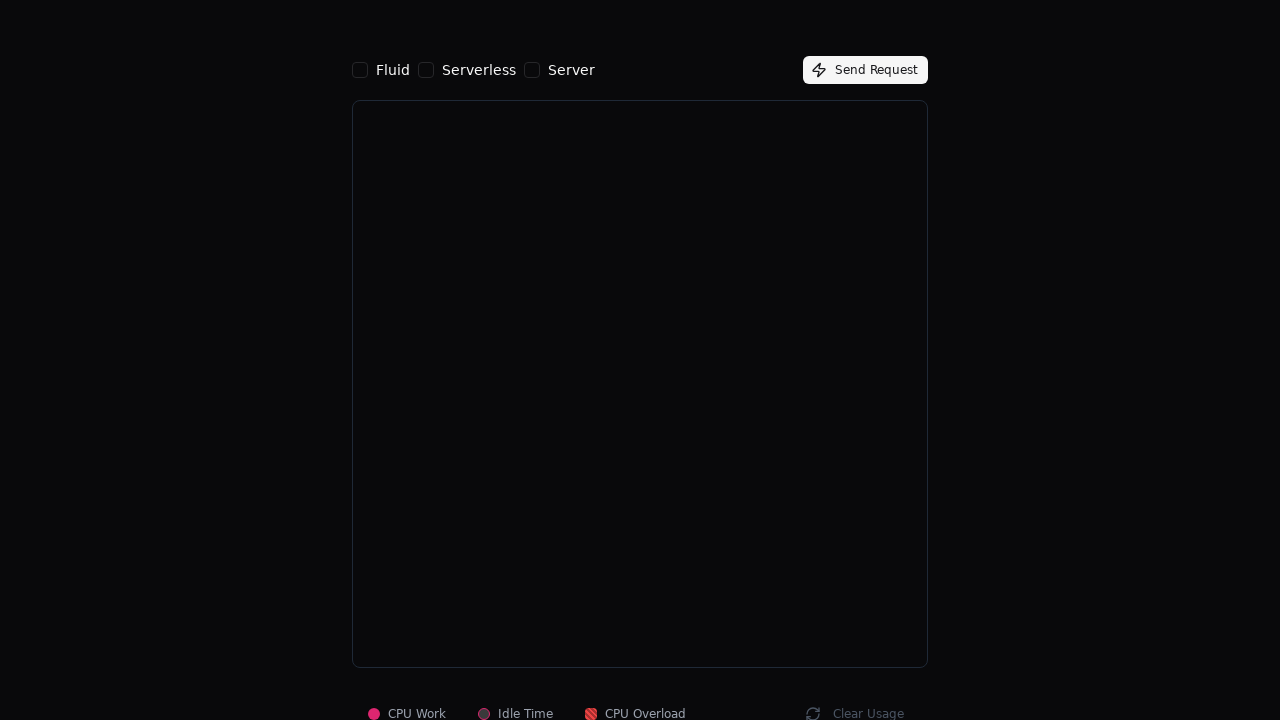

Toggled Serverless checkbox at (426, 70) on internal:role=checkbox[name="Serverless"i]
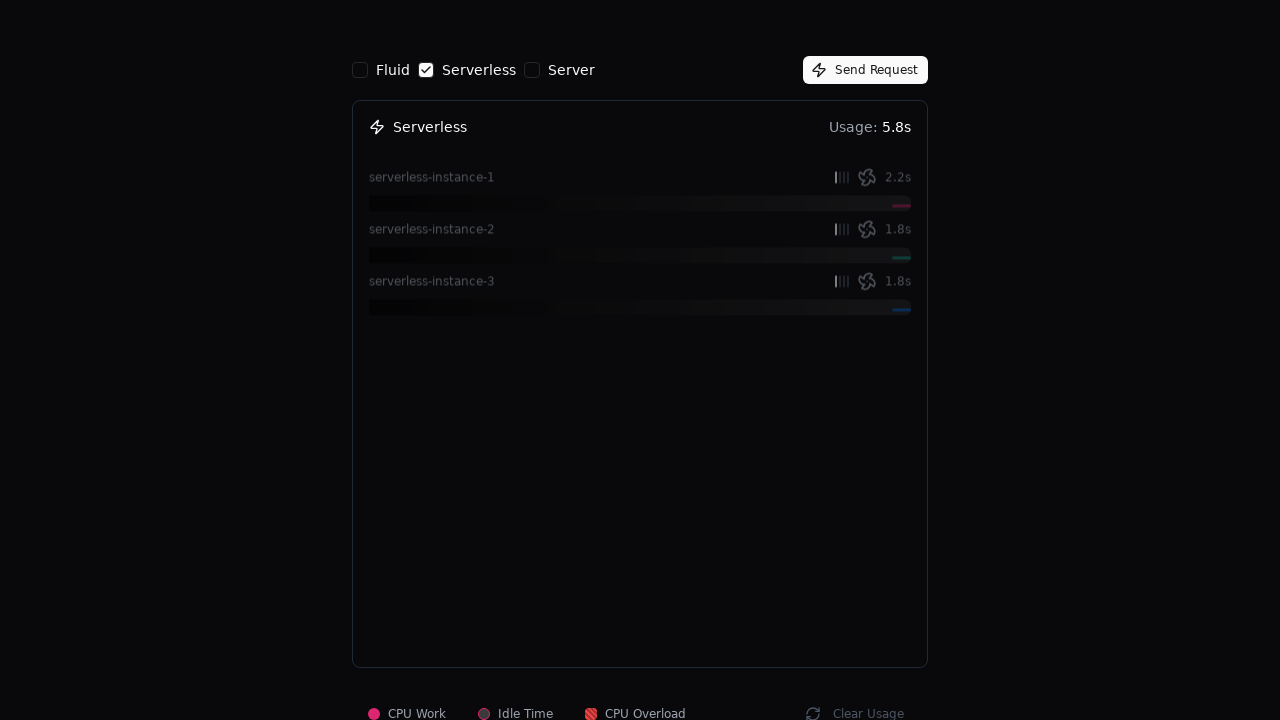

Clicked Send Request button at (866, 70) on internal:role=button[name="Send Request"i]
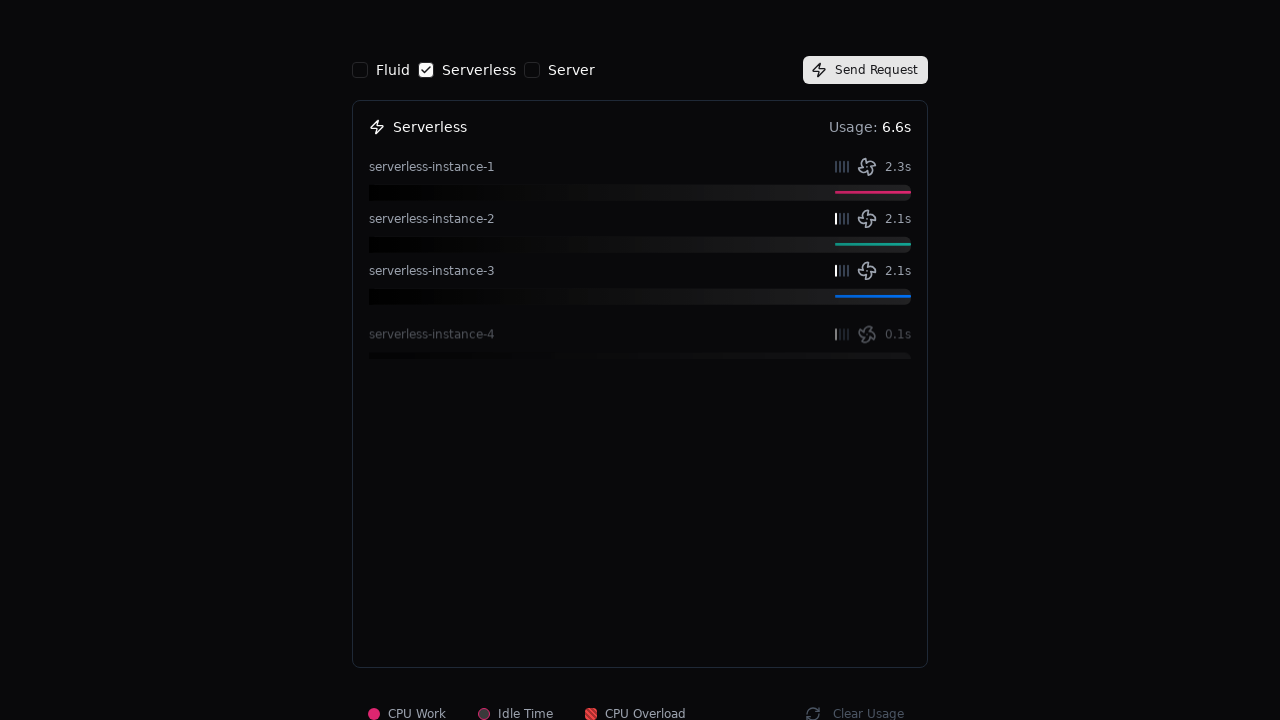

Double-clicked Send Request button at (866, 70) on internal:role=button[name="Send Request"i]
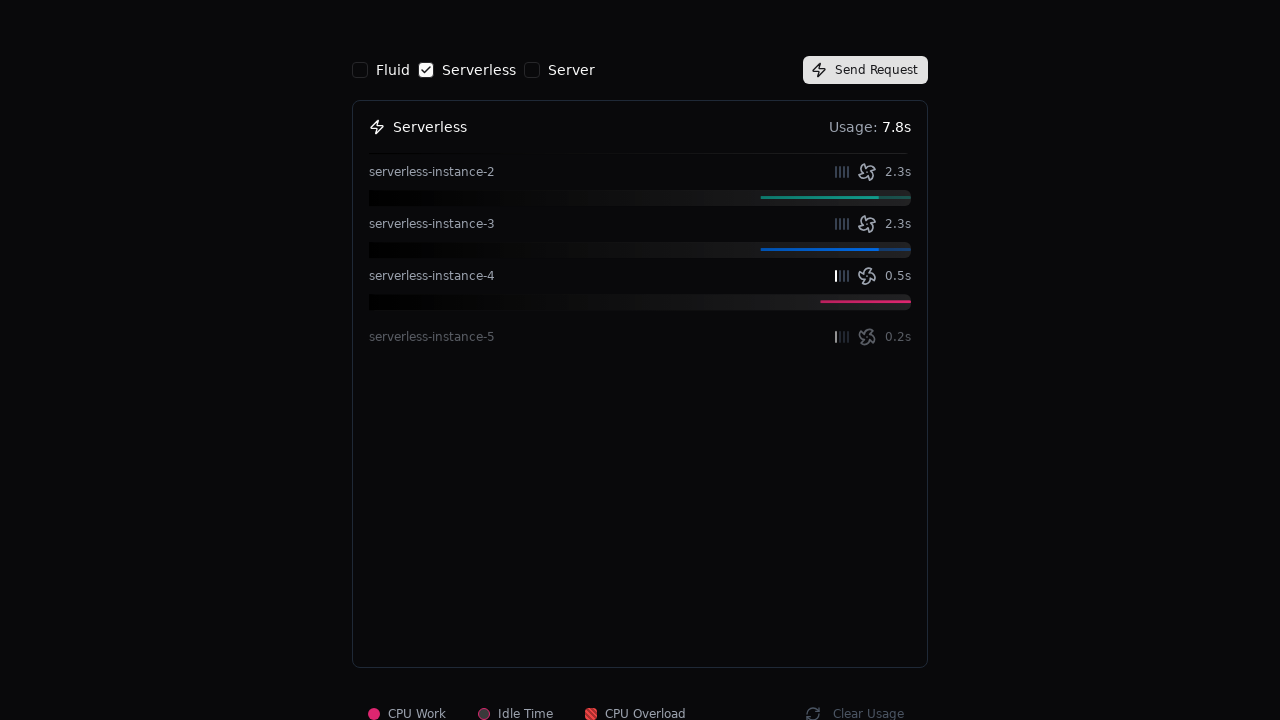

Clicked Send Request button at (866, 70) on internal:role=button[name="Send Request"i]
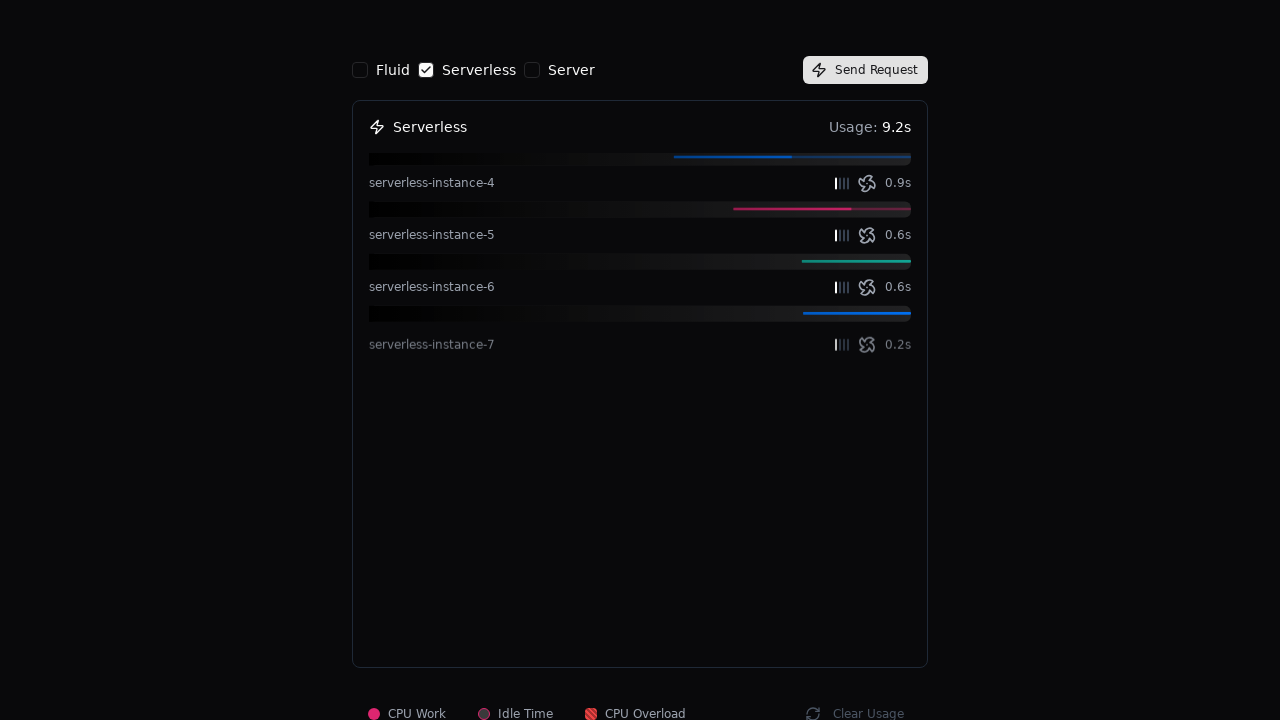

Toggled Serverless checkbox at (426, 70) on internal:role=checkbox[name="Serverless"i]
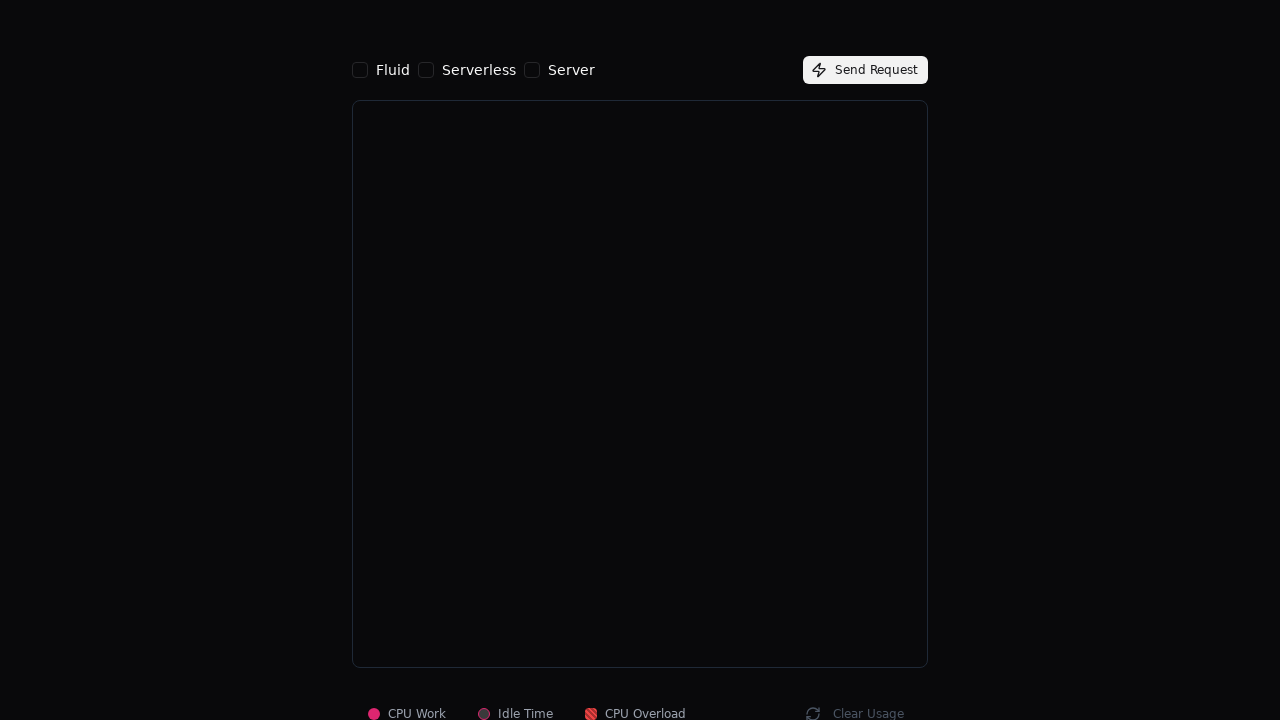

Toggled Fluid checkbox at (360, 70) on internal:role=checkbox[name="Fluid"i]
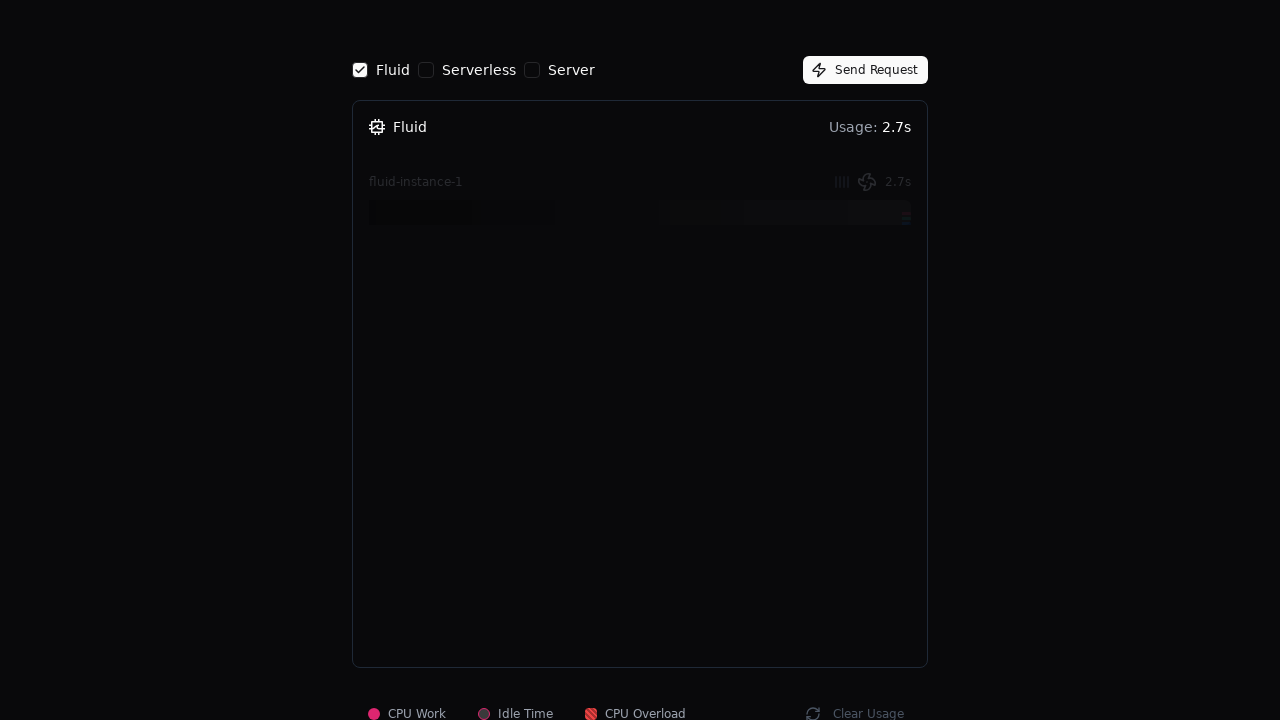

Clicked Send Request button at (866, 70) on internal:role=button[name="Send Request"i]
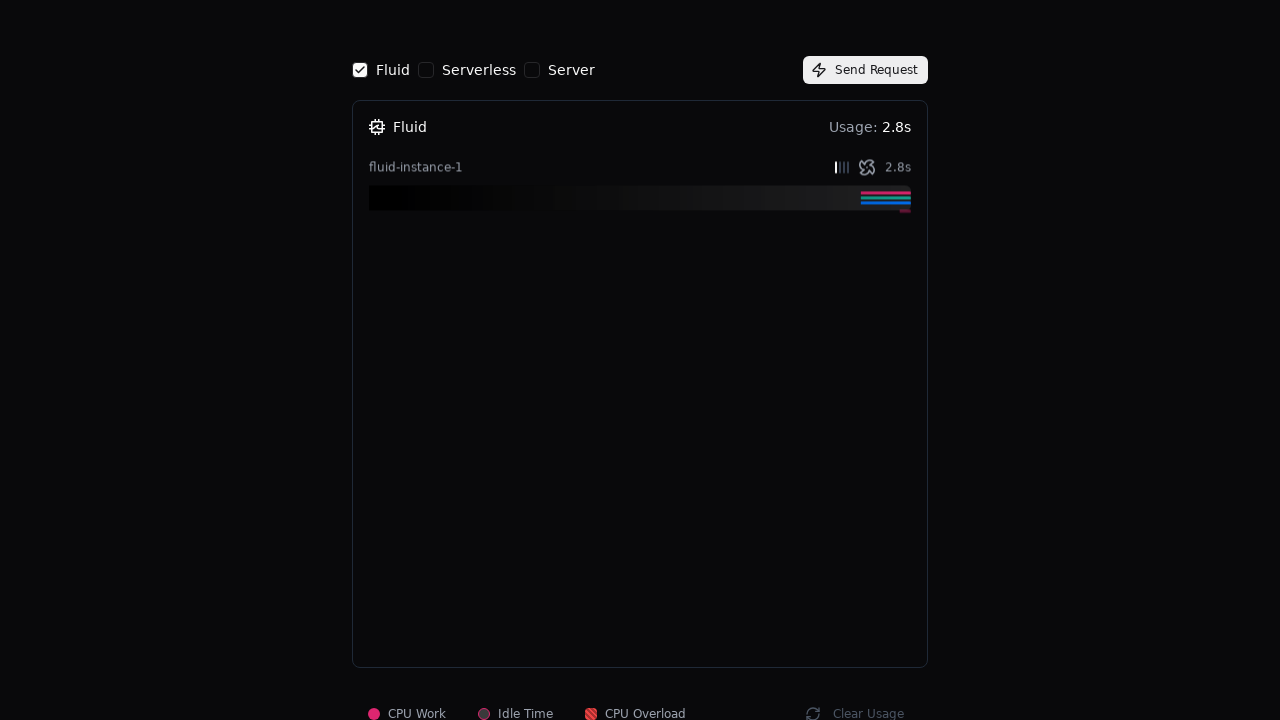

Double-clicked Send Request button at (866, 70) on internal:role=button[name="Send Request"i]
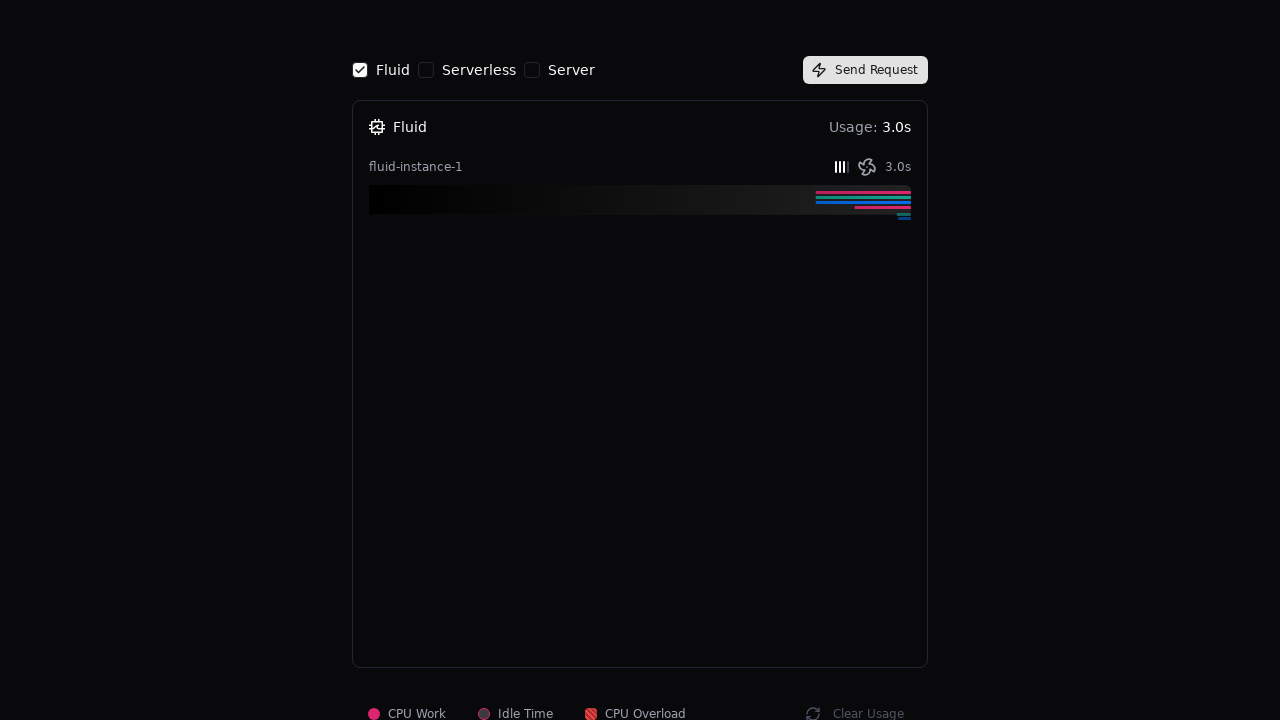

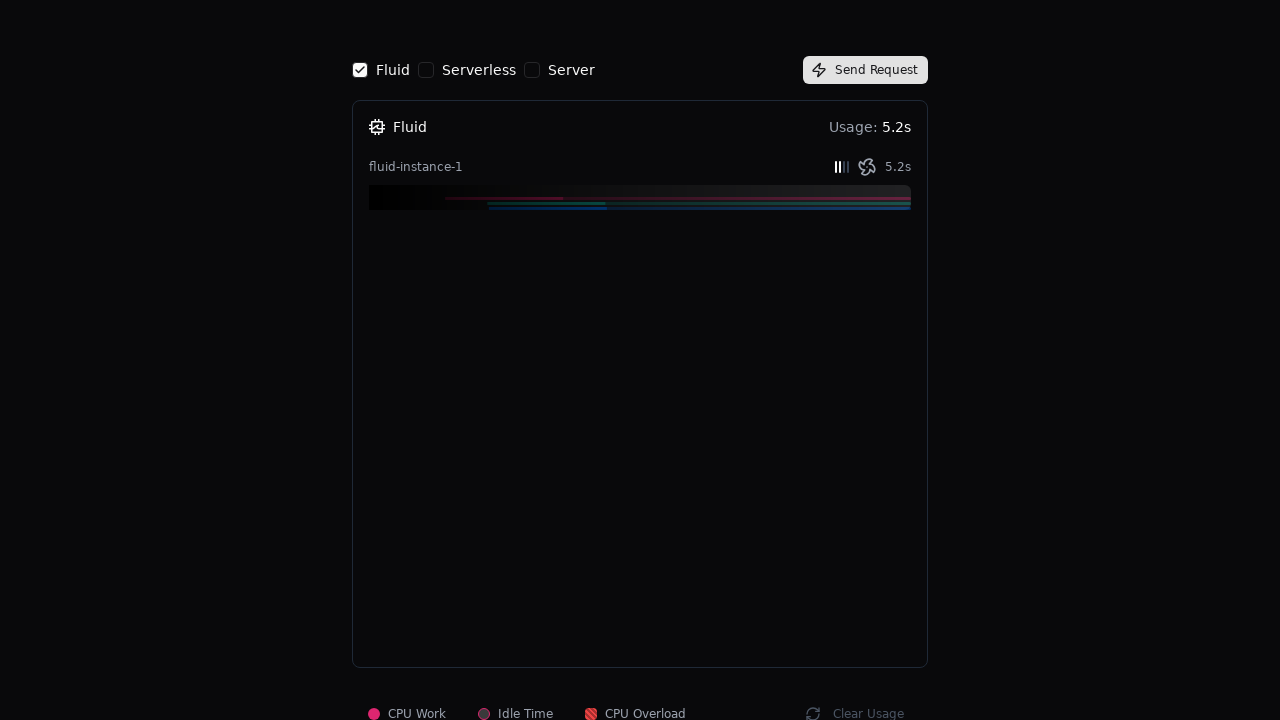